Tests e-commerce functionality by searching for products with "ca" keyword, verifying product count, and adding specific products to cart

Starting URL: https://rahulshettyacademy.com/seleniumPractise/#/

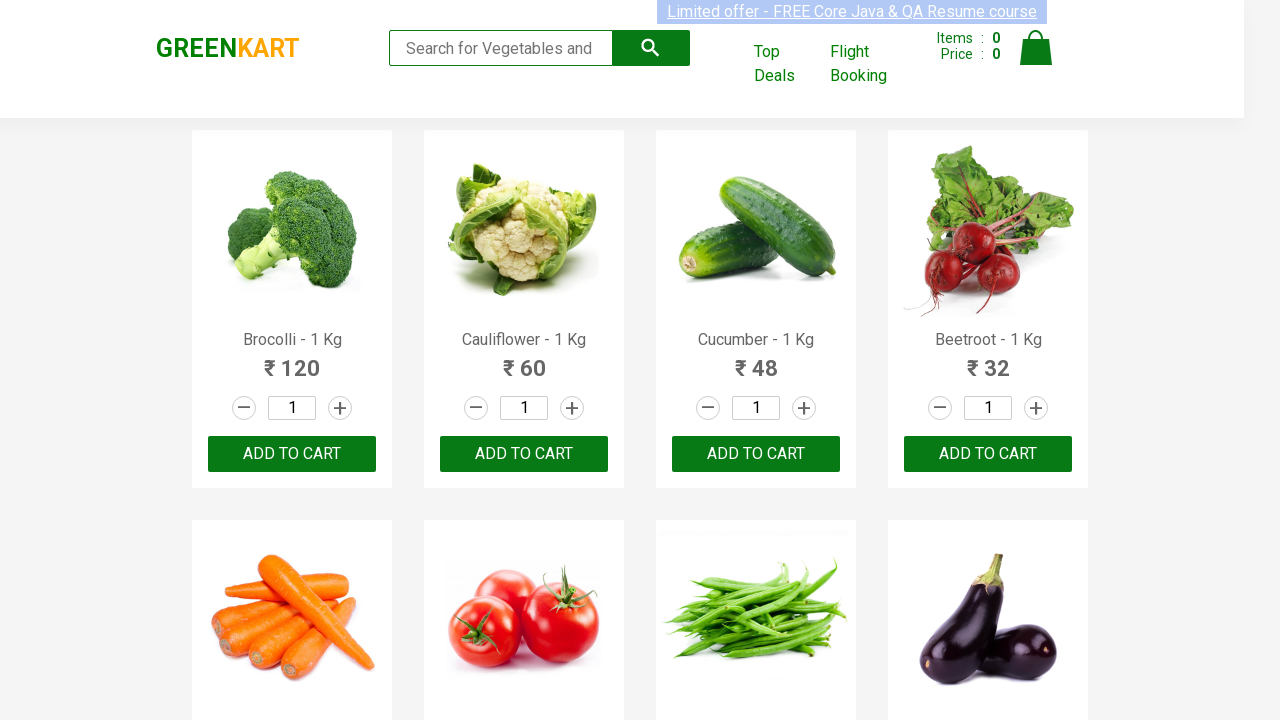

Filled search field with 'ca' keyword on .search-keyword
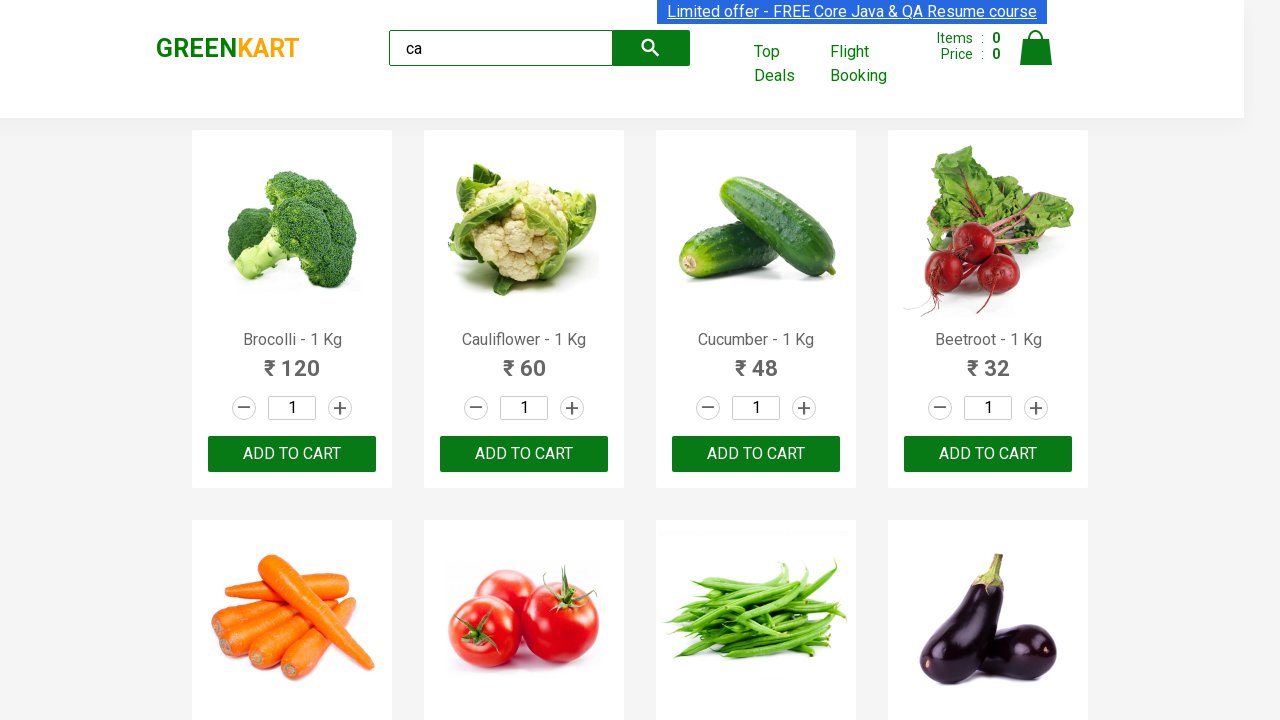

Products filtered and loaded for 'ca' search
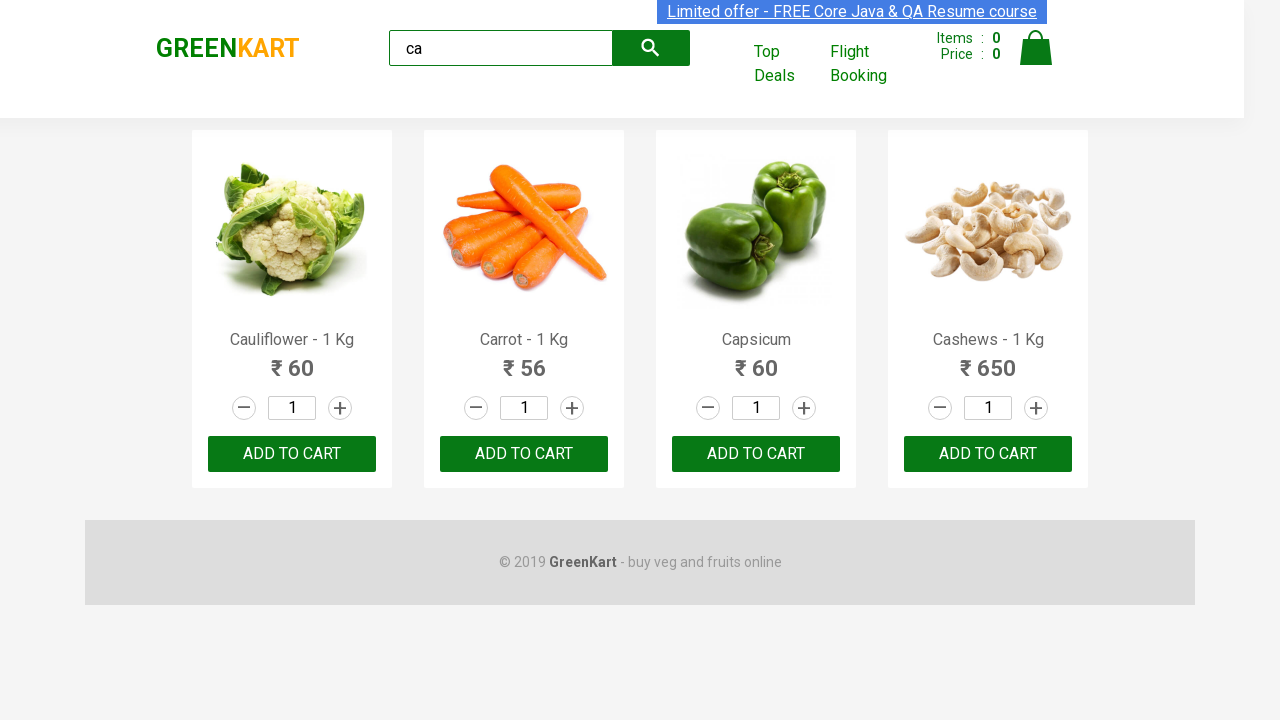

Added 3rd product to cart at (756, 454) on .products .product >> nth=2 >> text=ADD TO CART
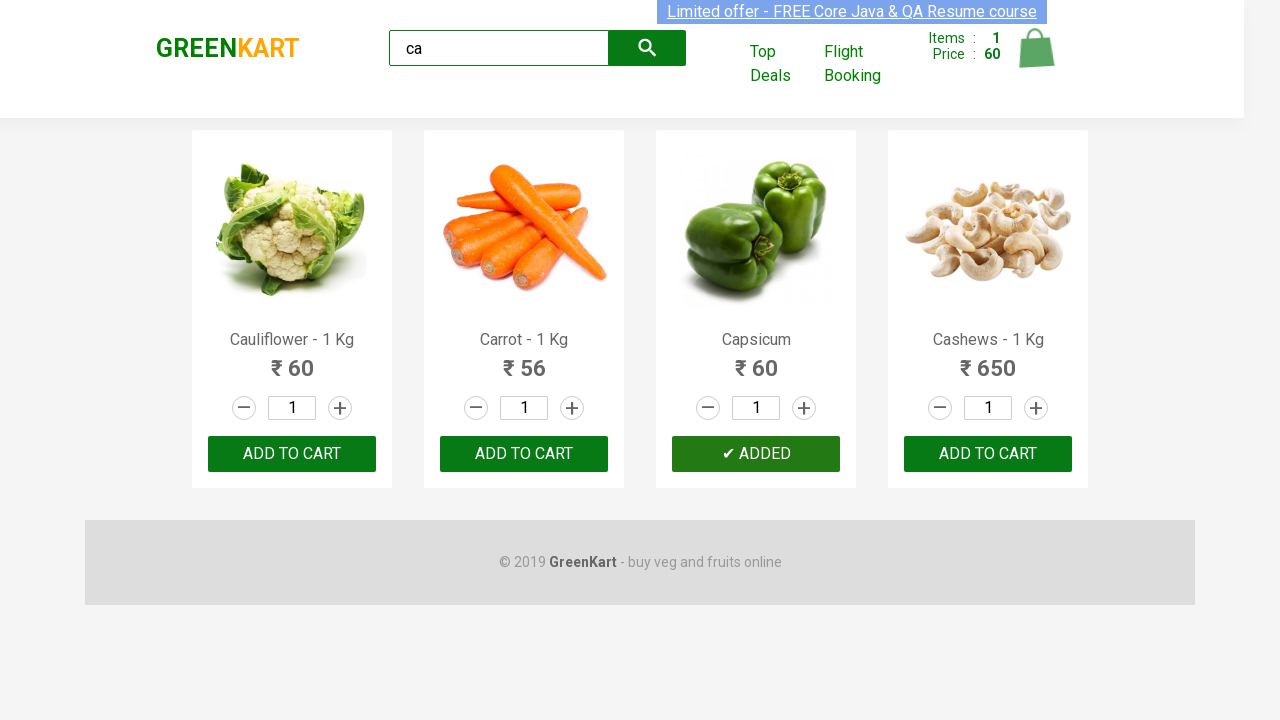

Located 4 products on page
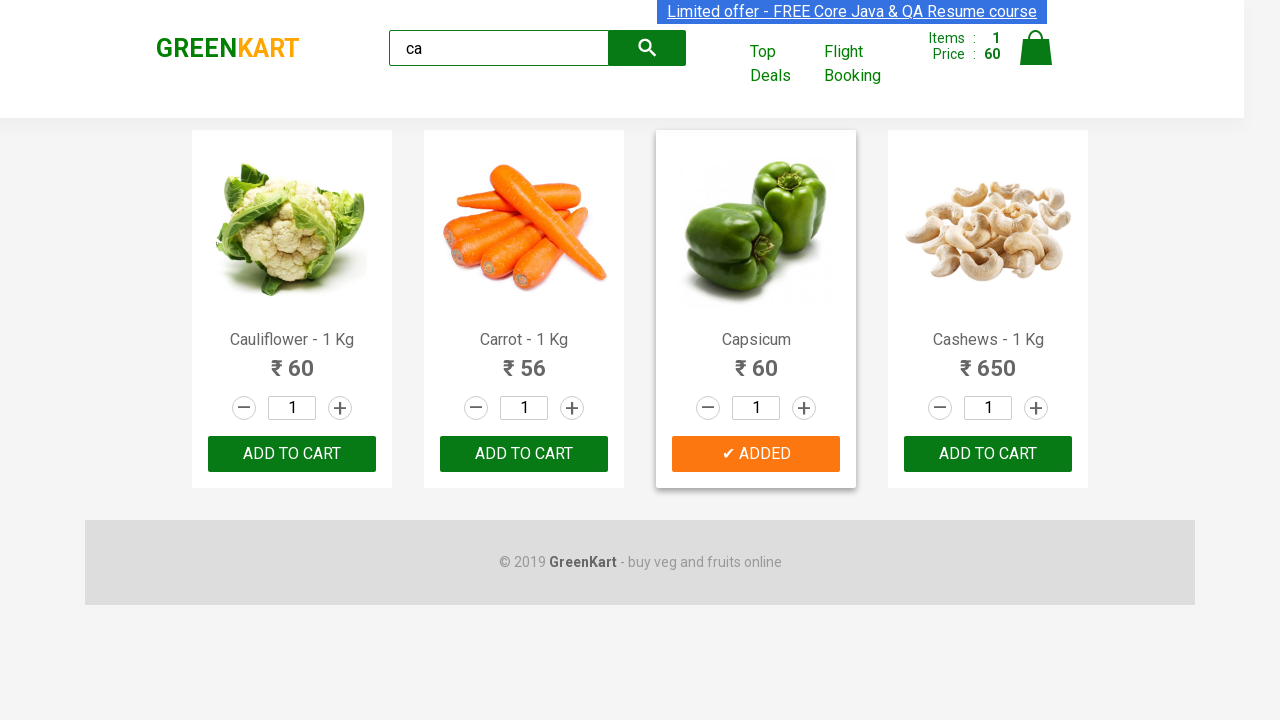

Retrieved product name: Cauliflower - 1 Kg
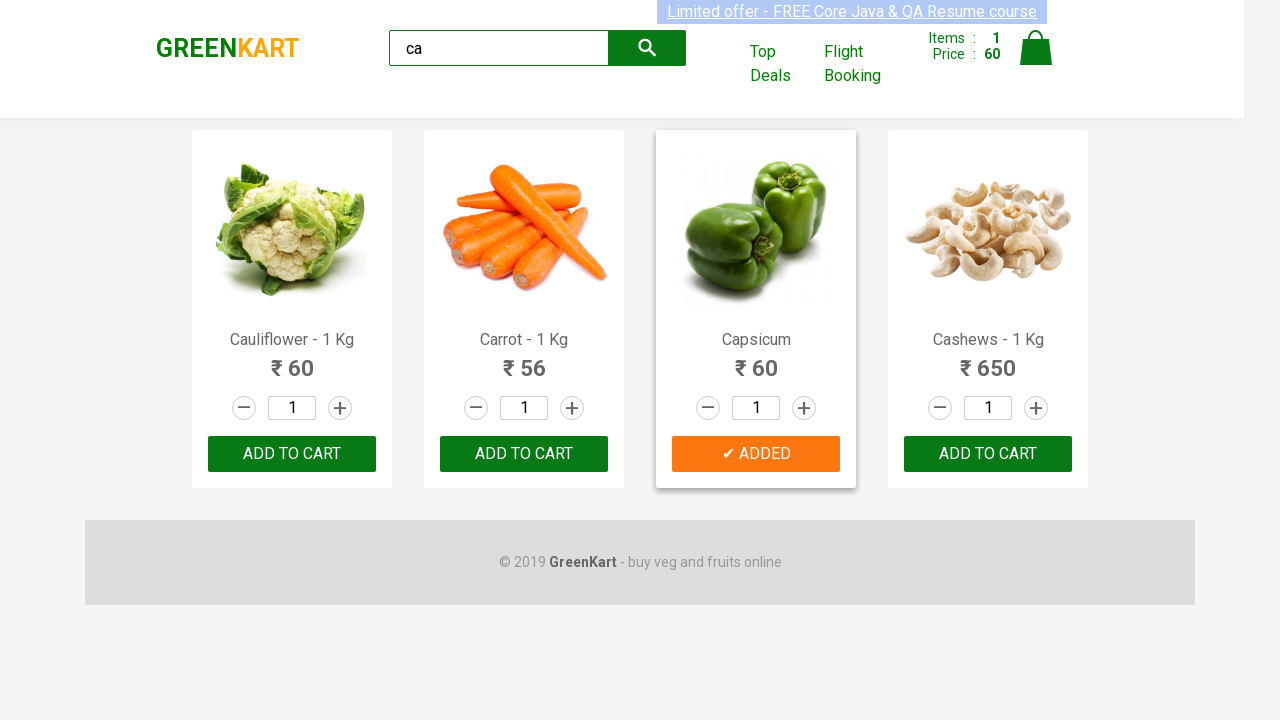

Retrieved product name: Carrot - 1 Kg
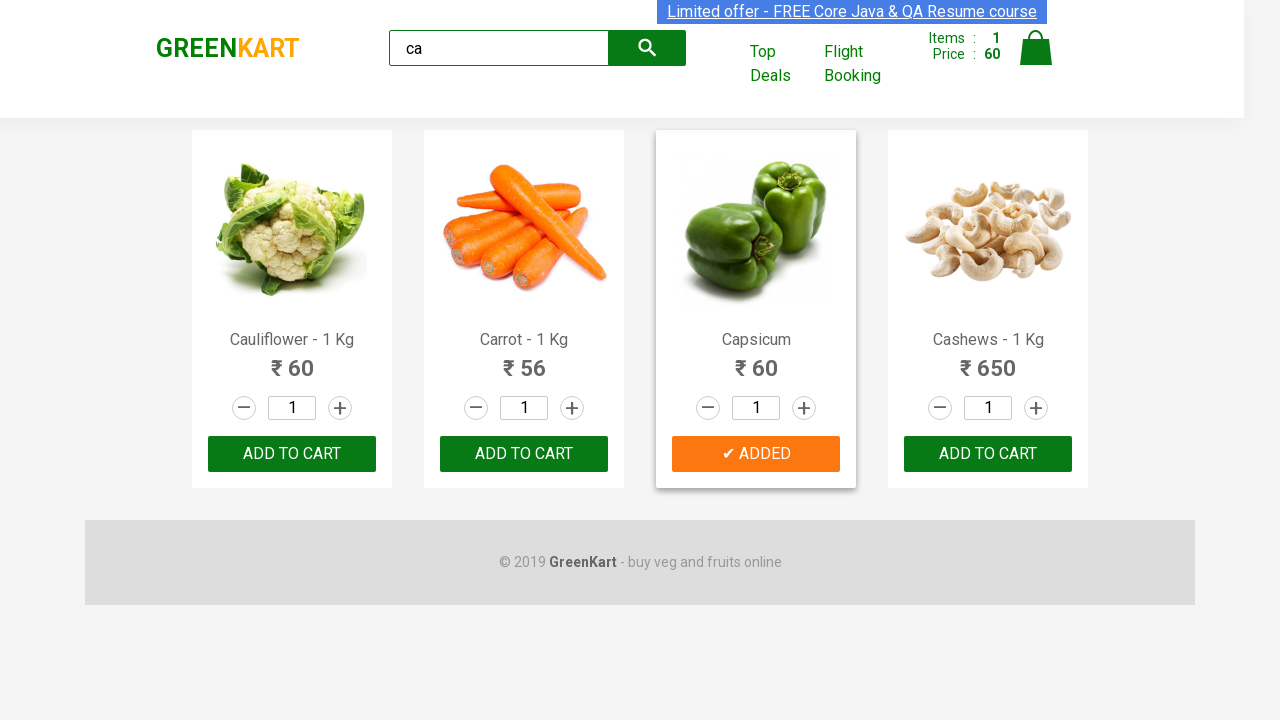

Retrieved product name: Capsicum
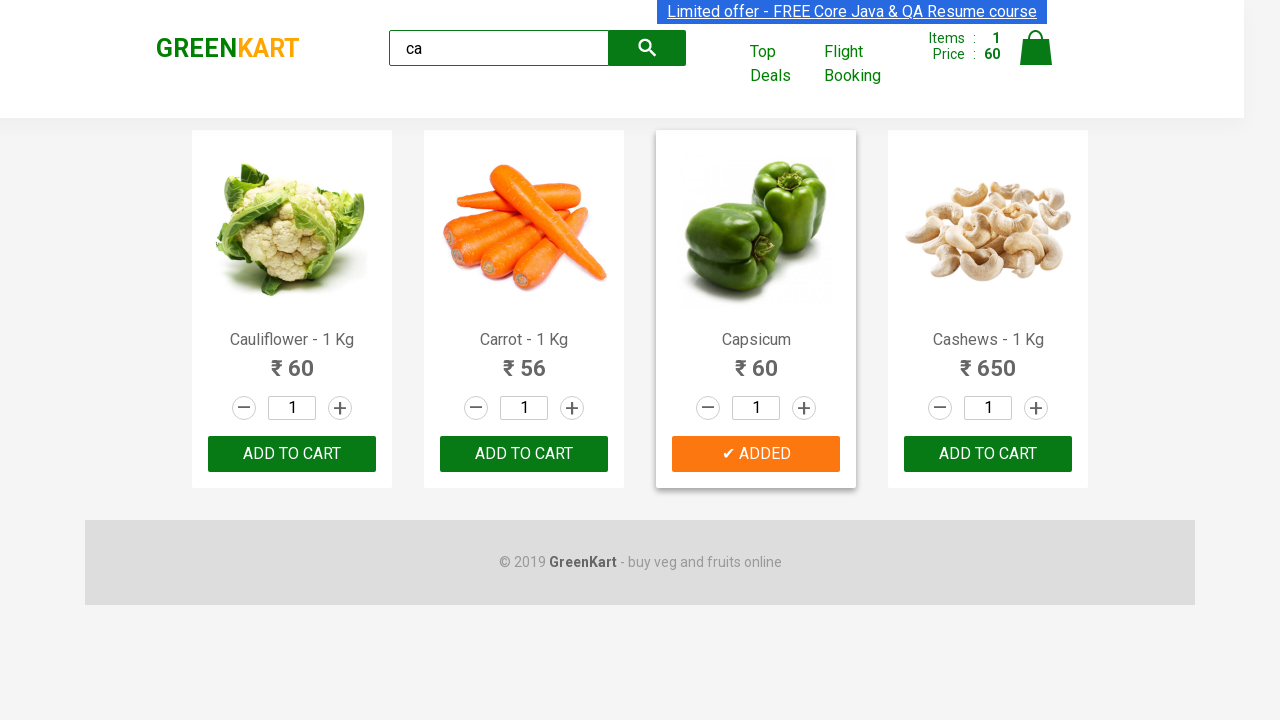

Retrieved product name: Cashews - 1 Kg
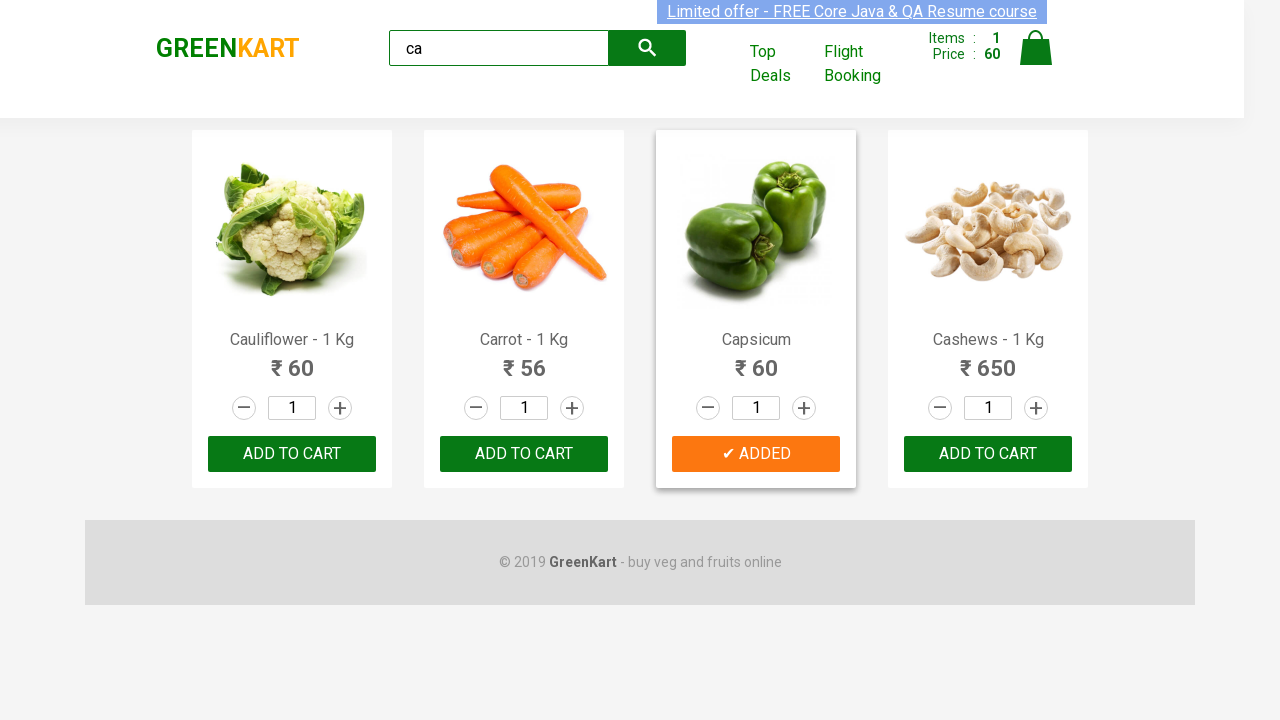

Added Cashews product to cart at (988, 454) on .products .product >> nth=3 >> text=ADD TO CART
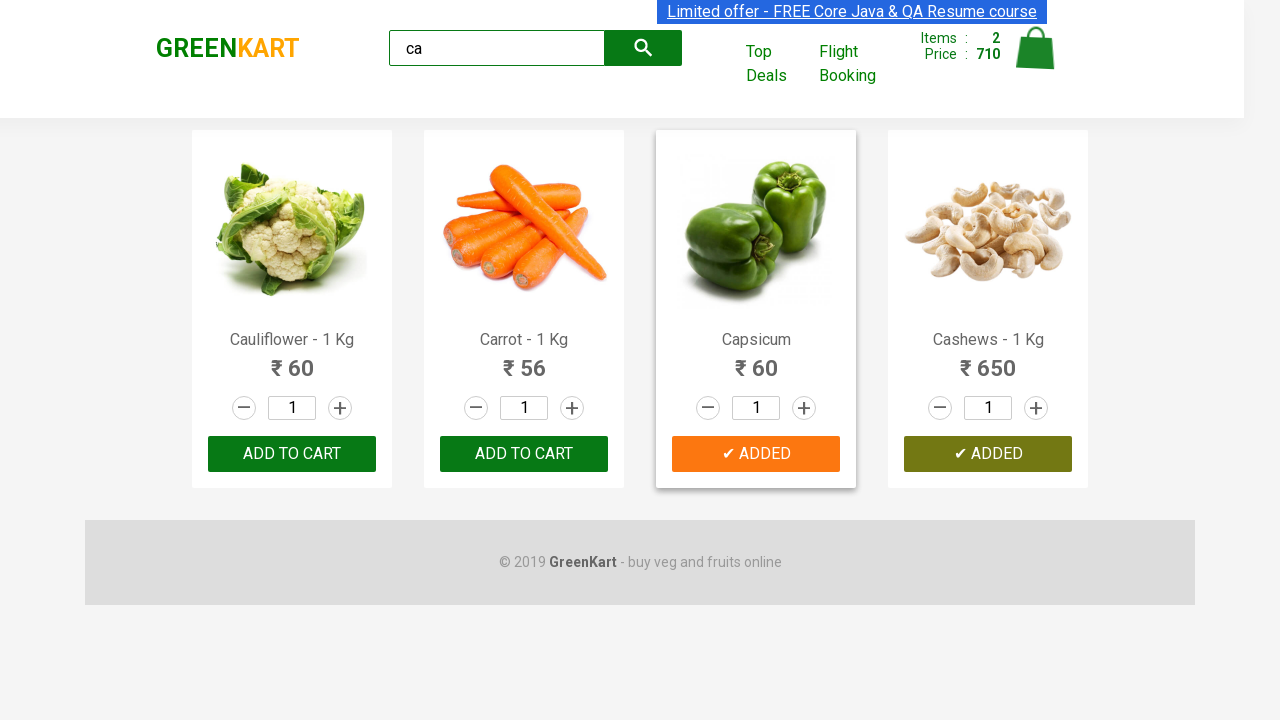

Retrieved brand text: GREENKART
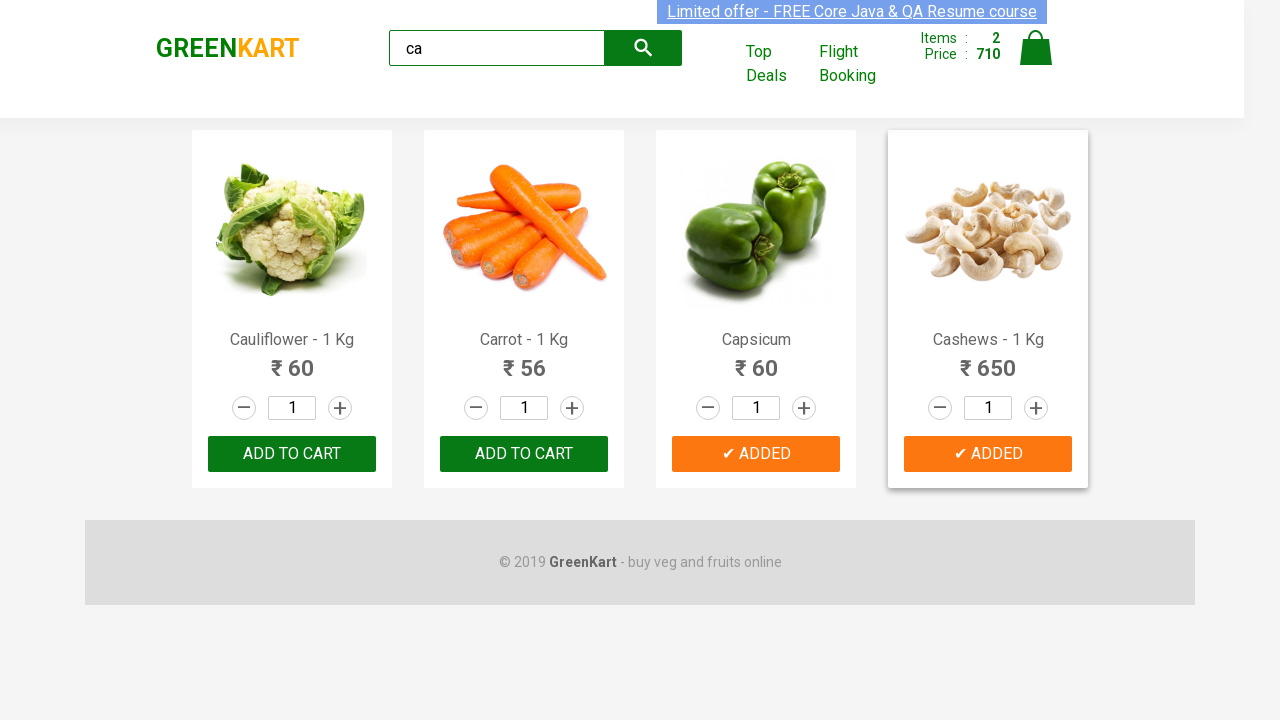

Verified brand text equals 'GREENKART'
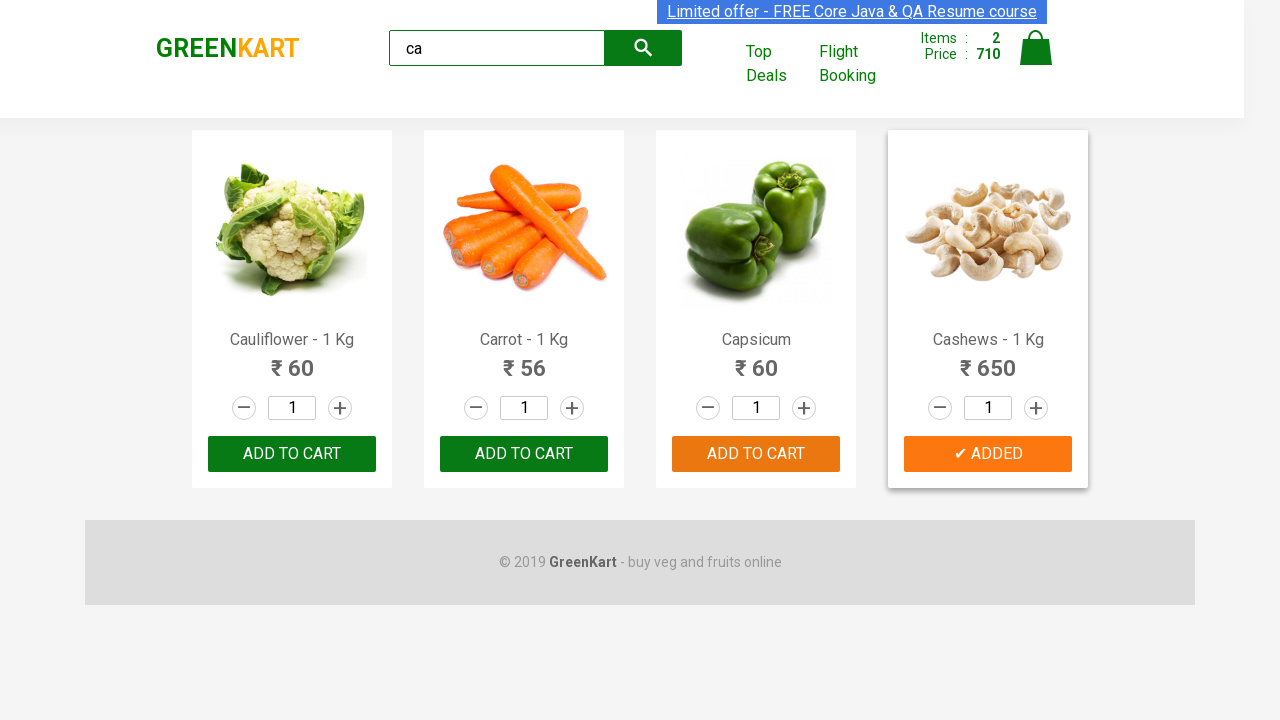

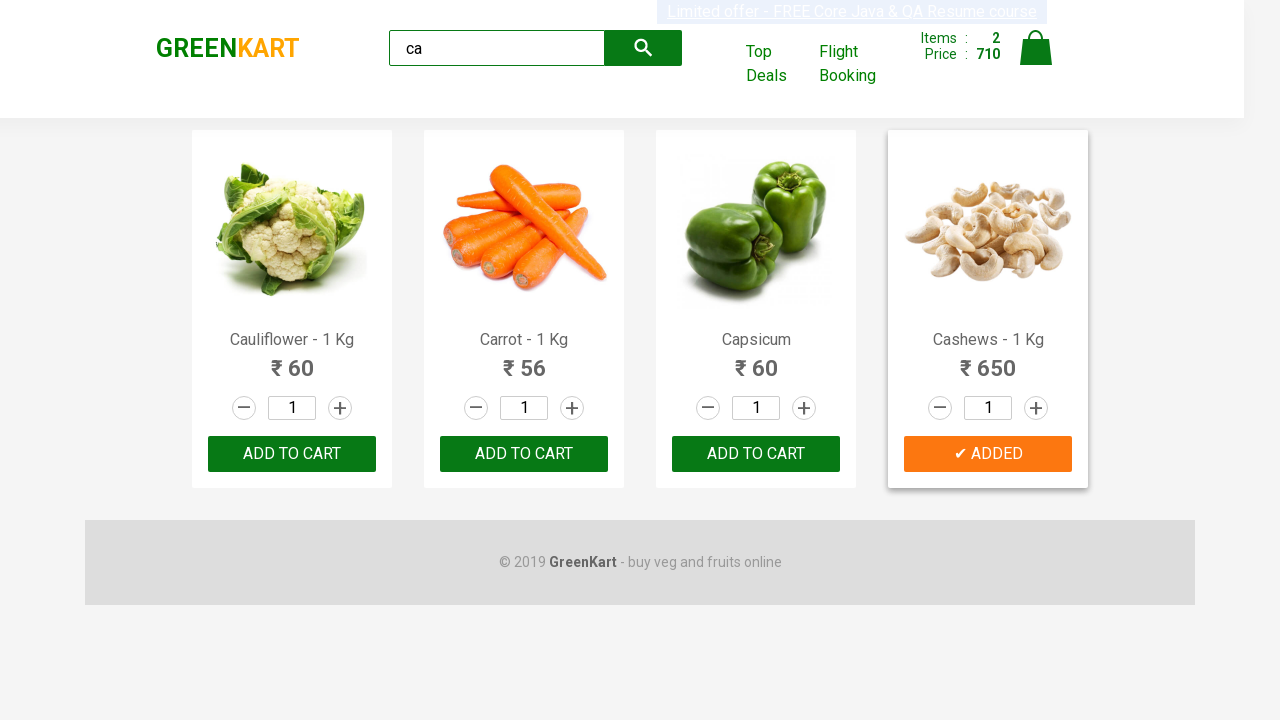